Tests that todo data persists after page reload

Starting URL: https://demo.playwright.dev/todomvc

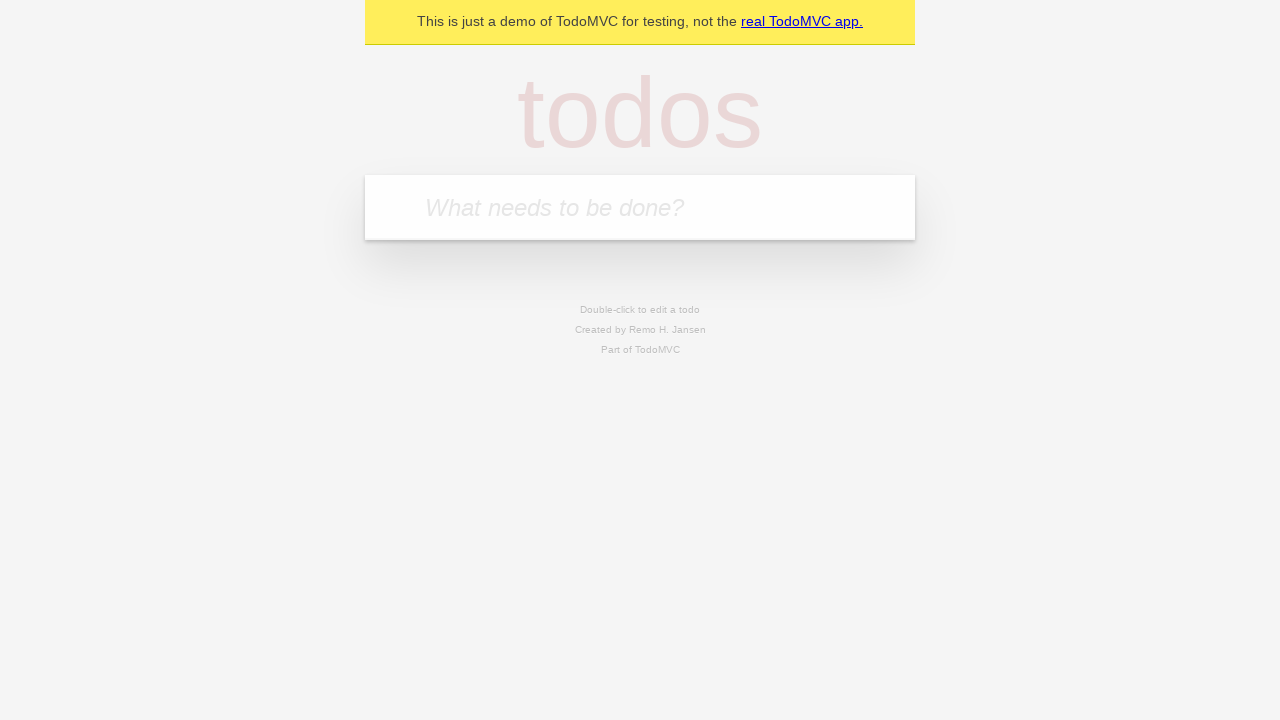

Filled new todo input with 'buy some cheese' on .new-todo
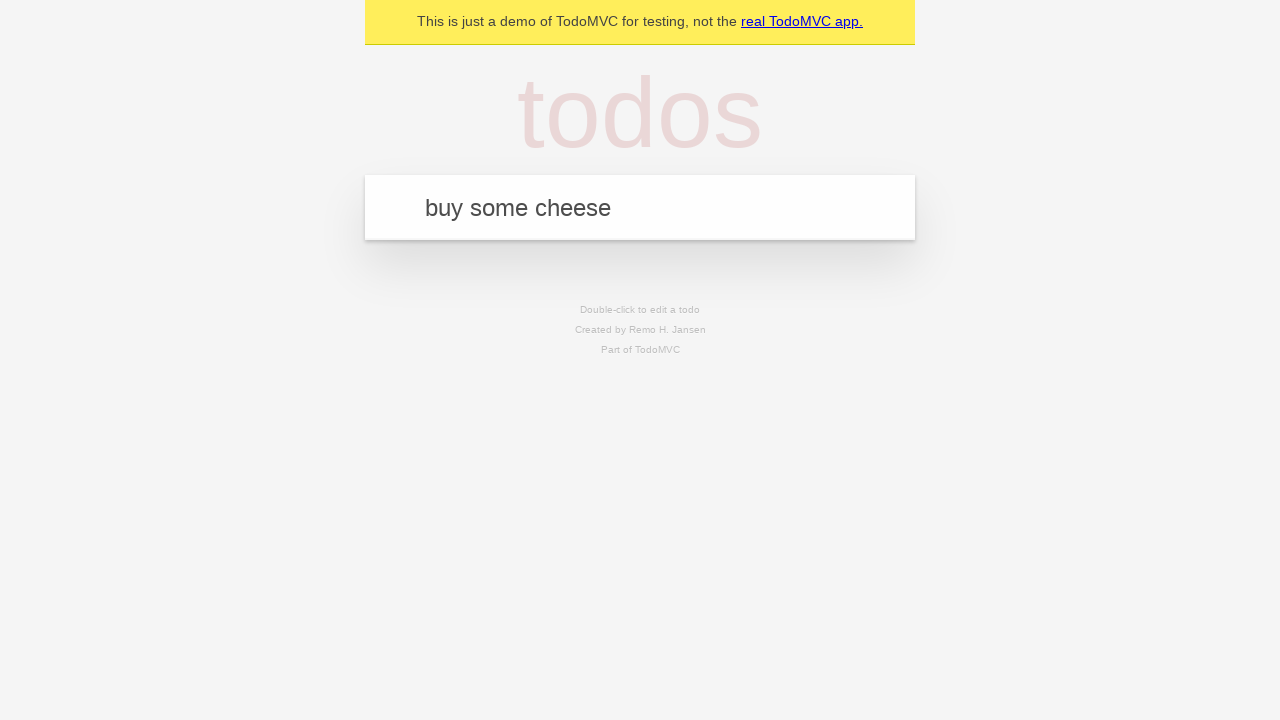

Pressed Enter to add first todo item on .new-todo
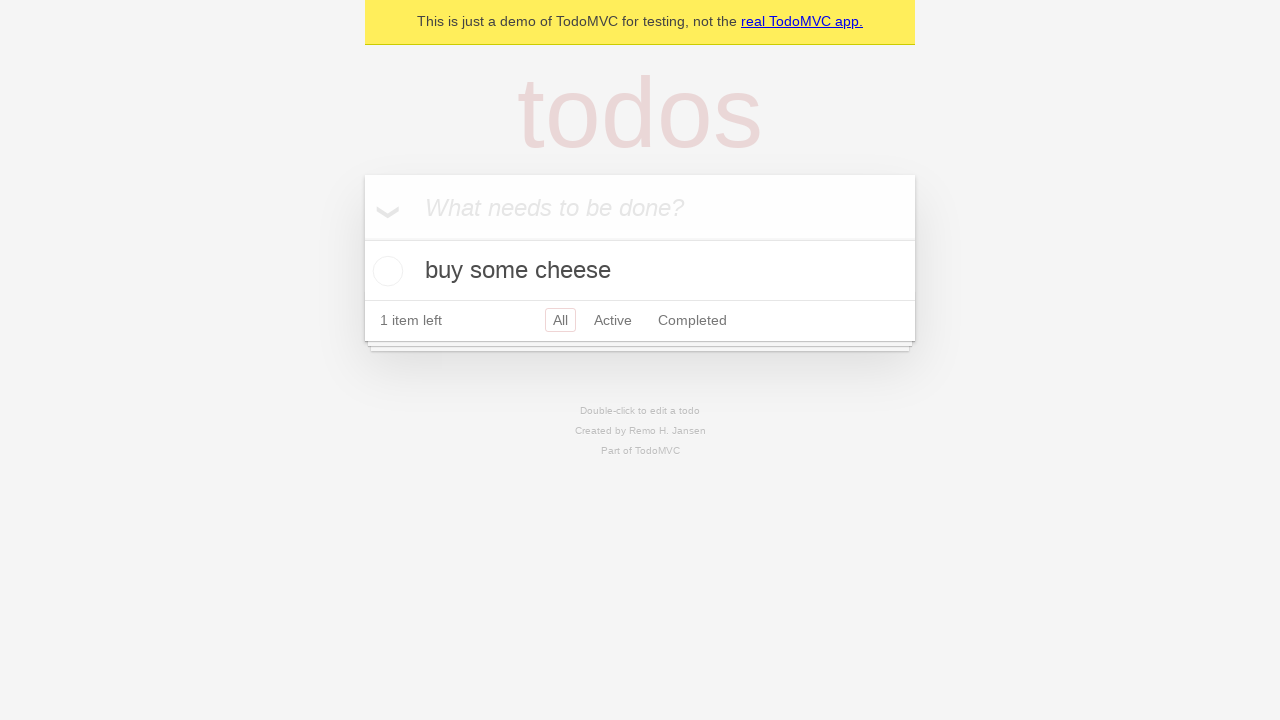

Filled new todo input with 'feed the cat' on .new-todo
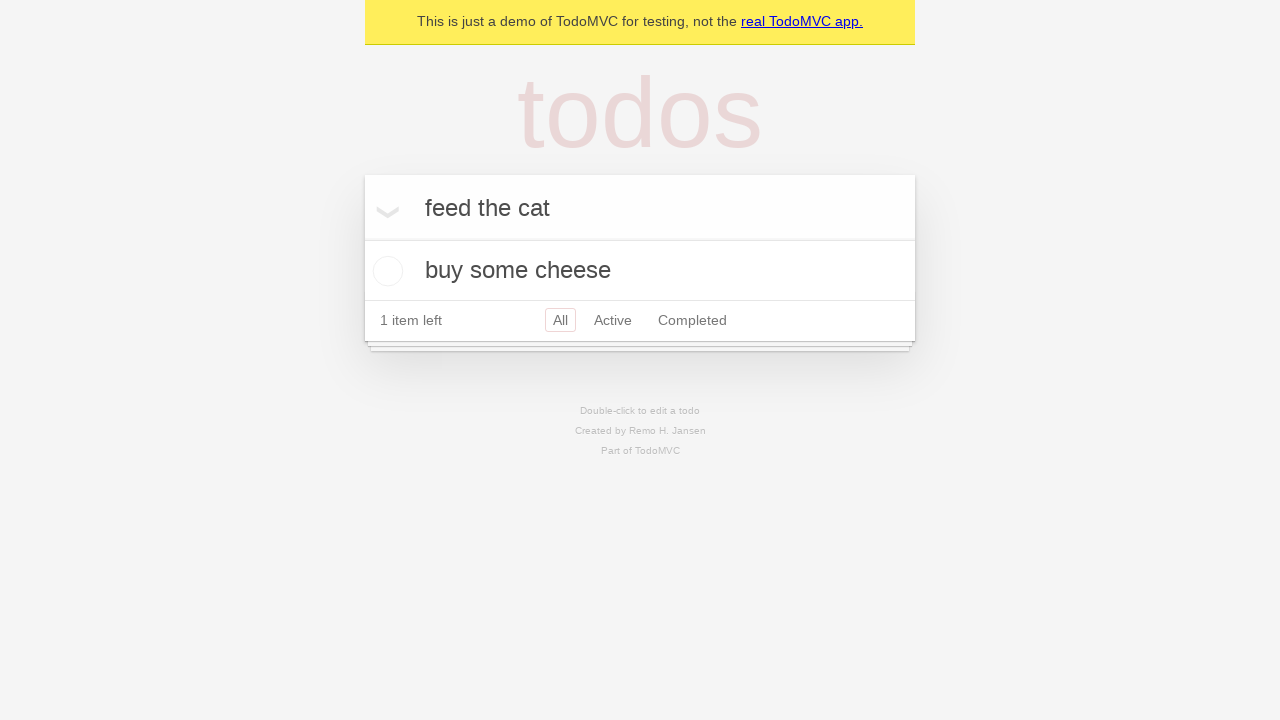

Pressed Enter to add second todo item on .new-todo
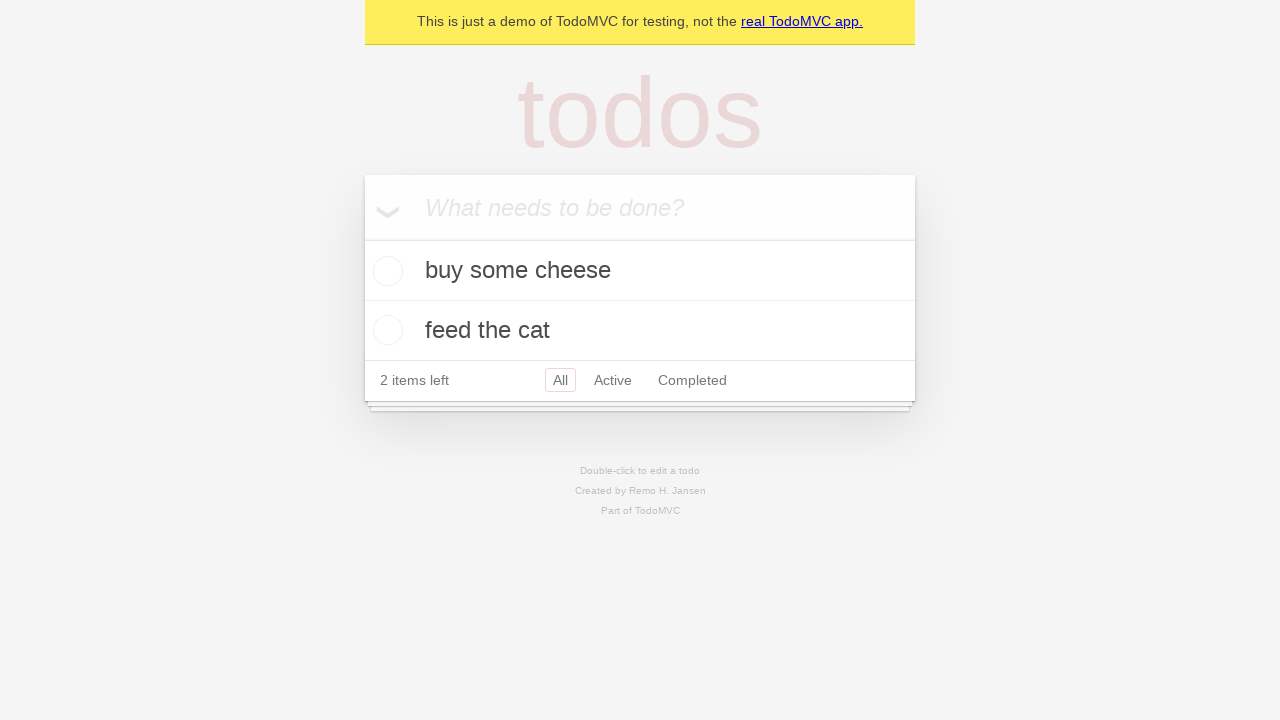

Located all todo items in the list
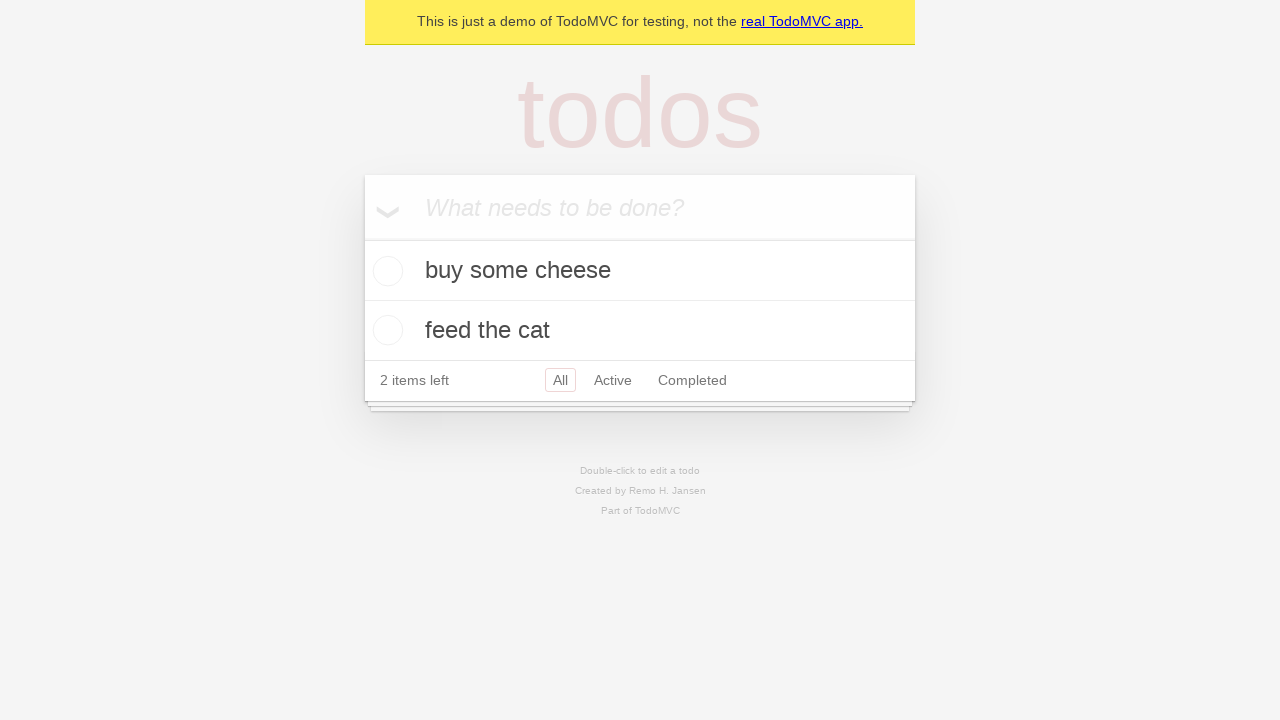

Checked the first todo item at (385, 271) on .todo-list li >> nth=0 >> .toggle
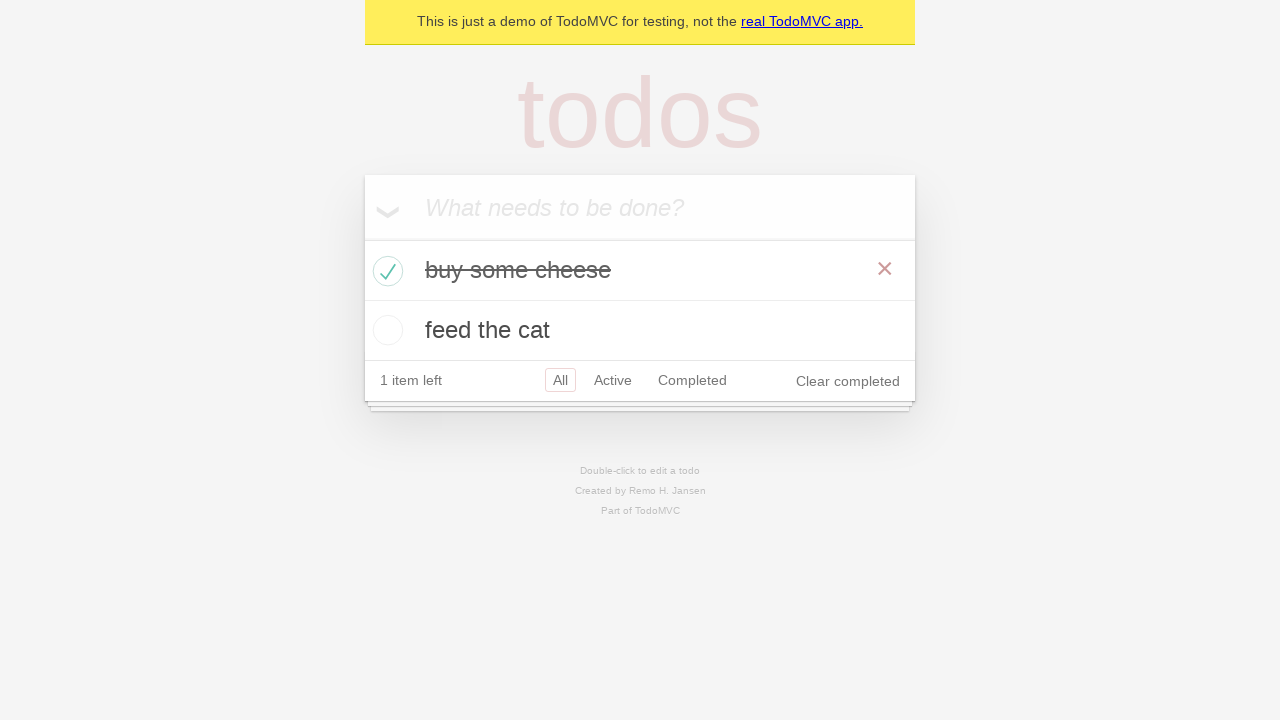

Reloaded the page to test data persistence
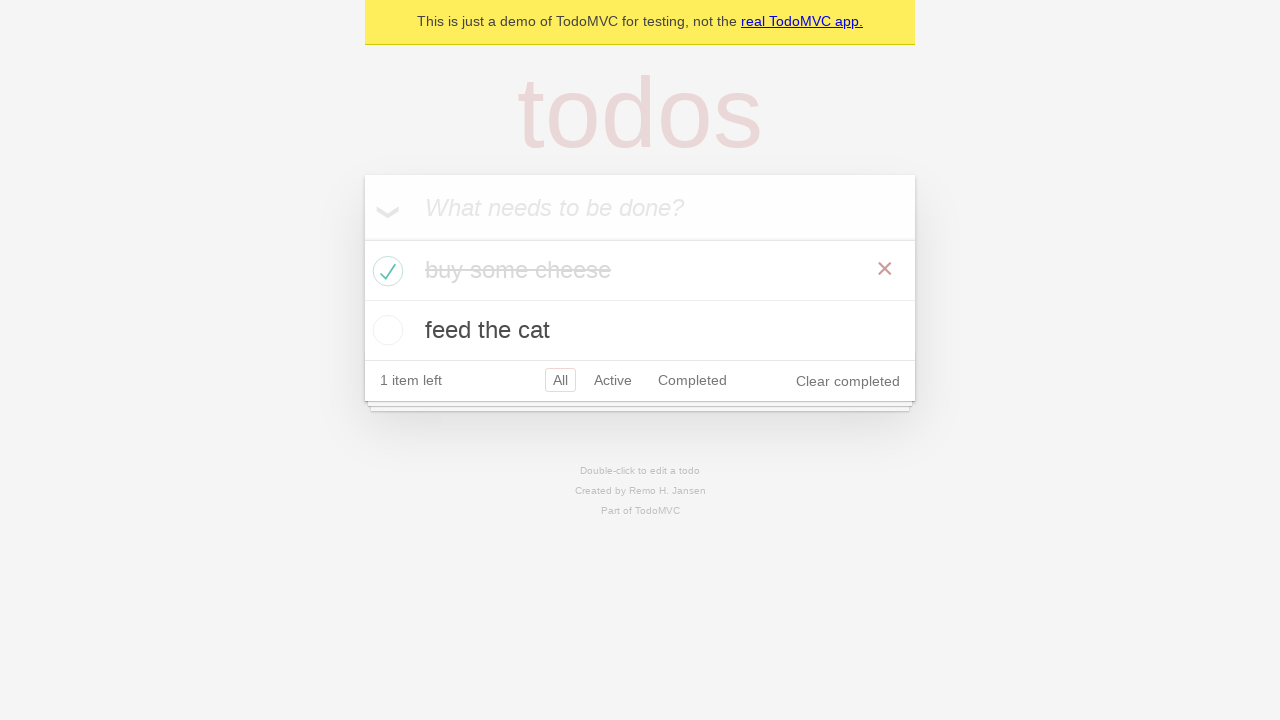

Waited for todo items to reload after page refresh
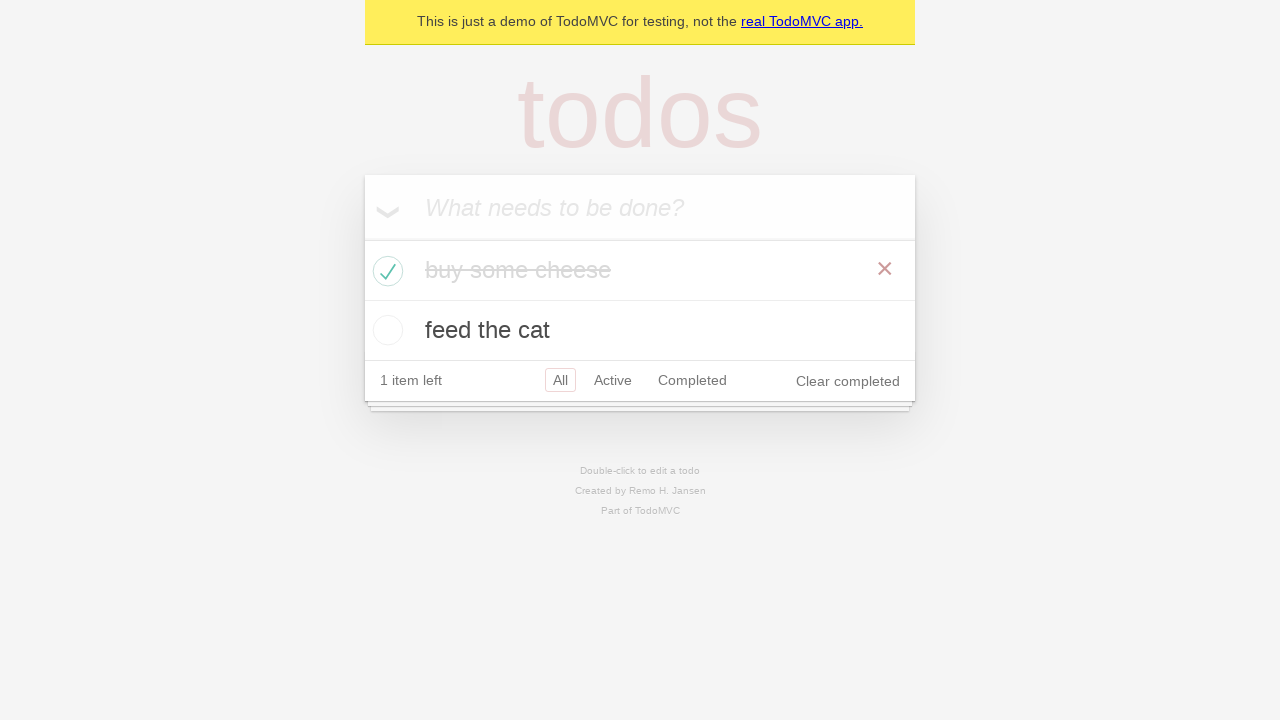

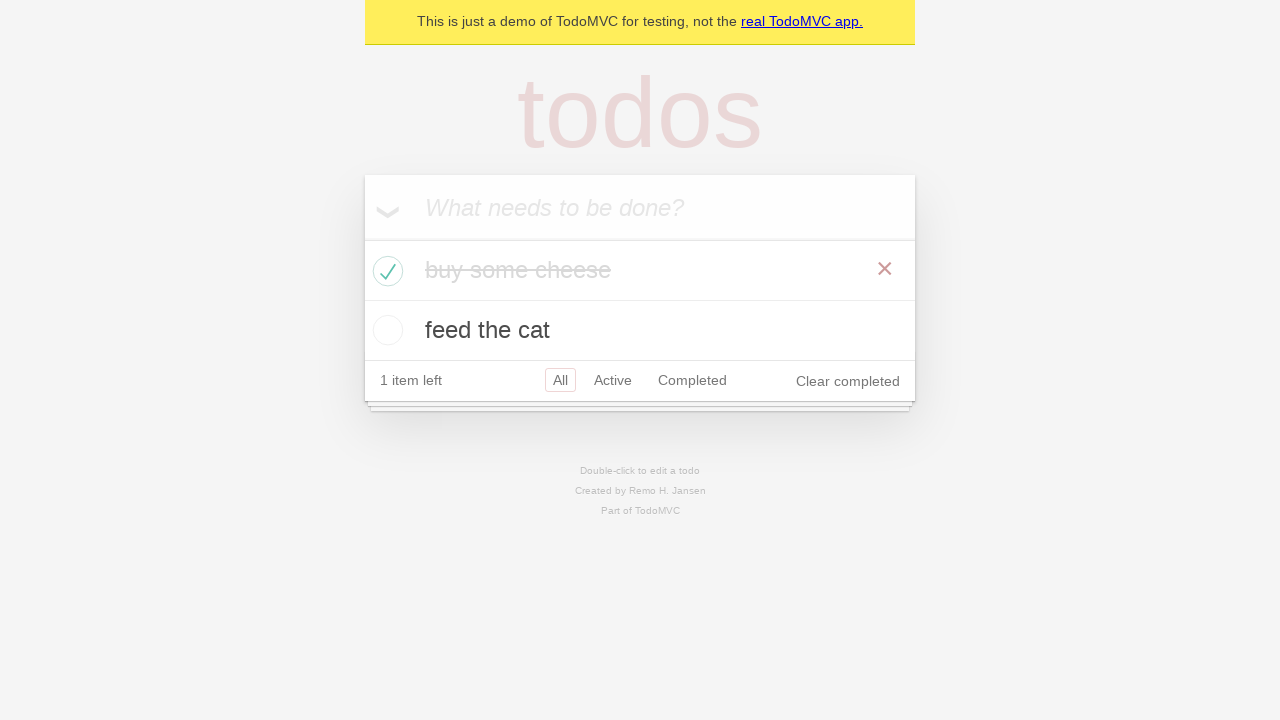